Tests a drone simulator web application by skipping the bootloader, filling simulation parameters (speed, time, drone speed, number of drones), and running the simulation.

Starting URL: https://dronesimulator.app.officejs.com/

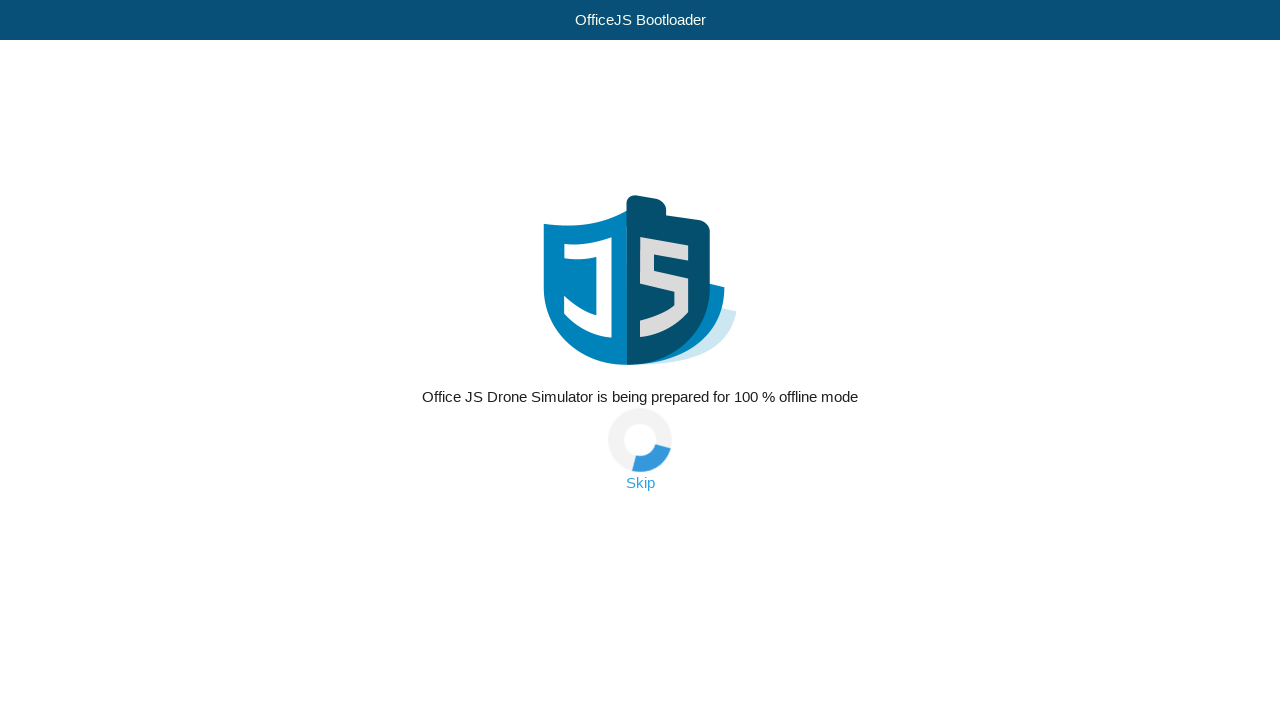

Skip bootloader link is present
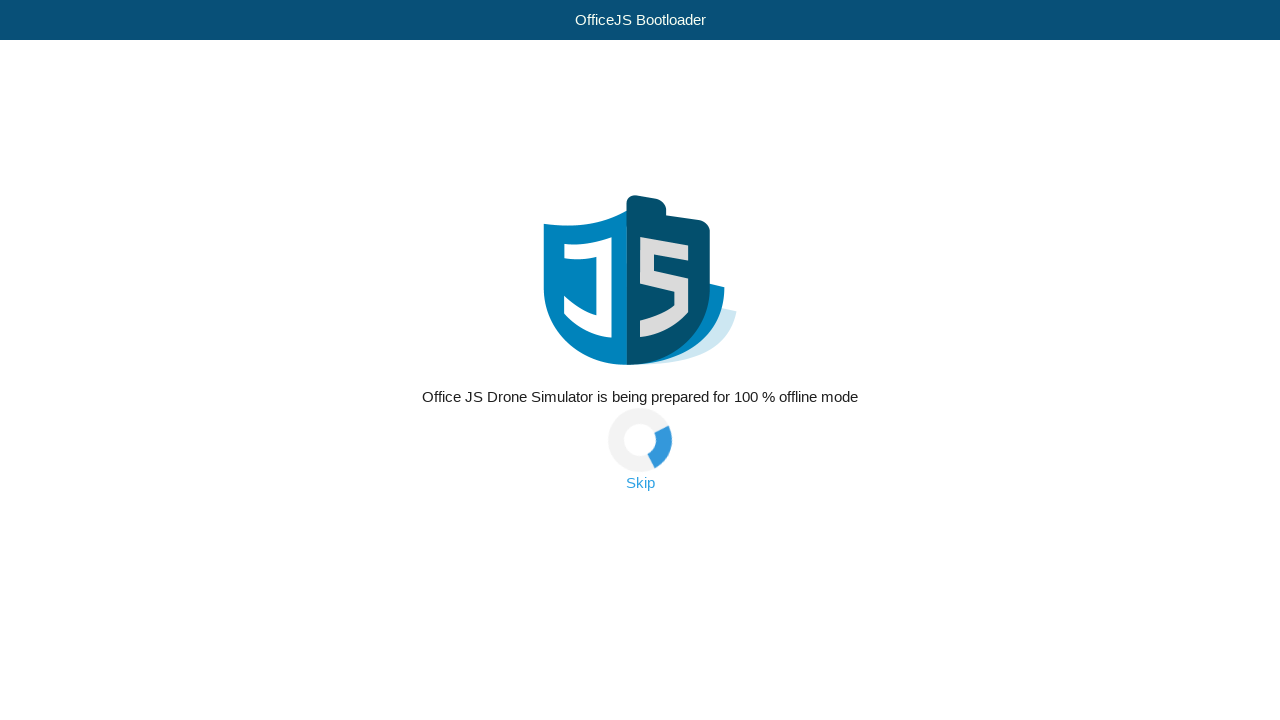

Clicked skip bootloader link at (640, 483) on a.skip-link:has-text("Skip")
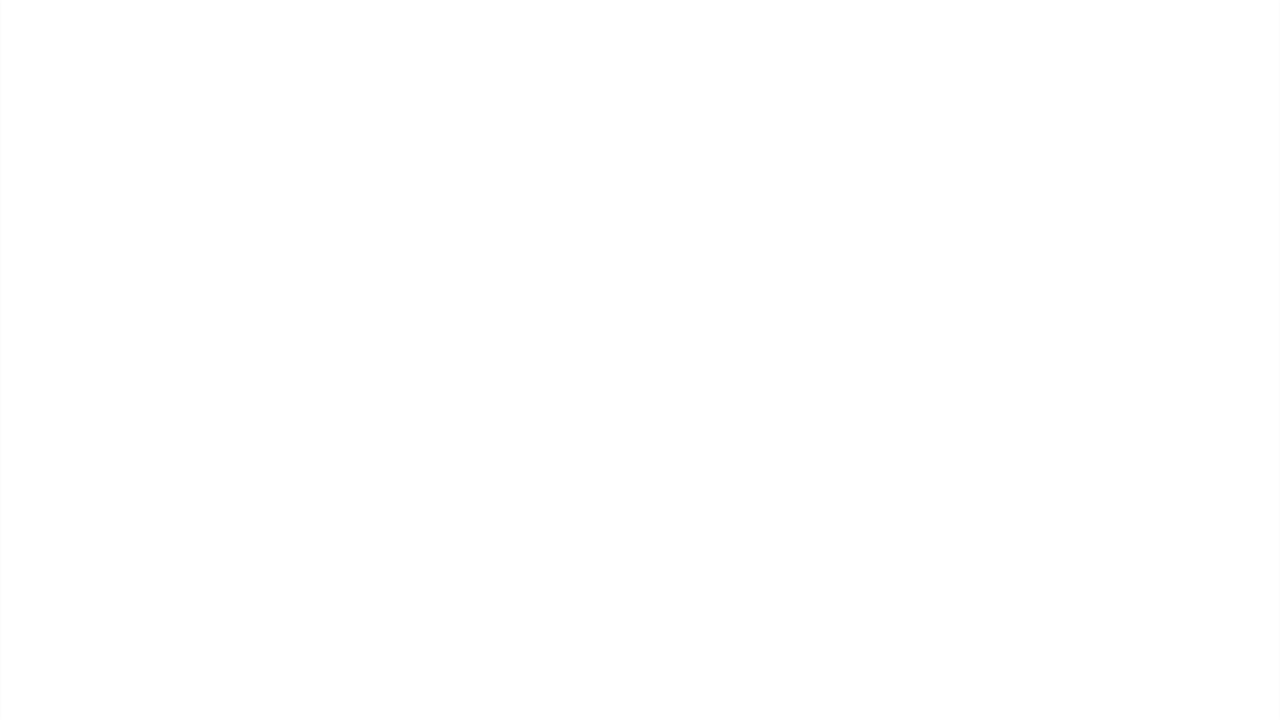

Editor iframe is present
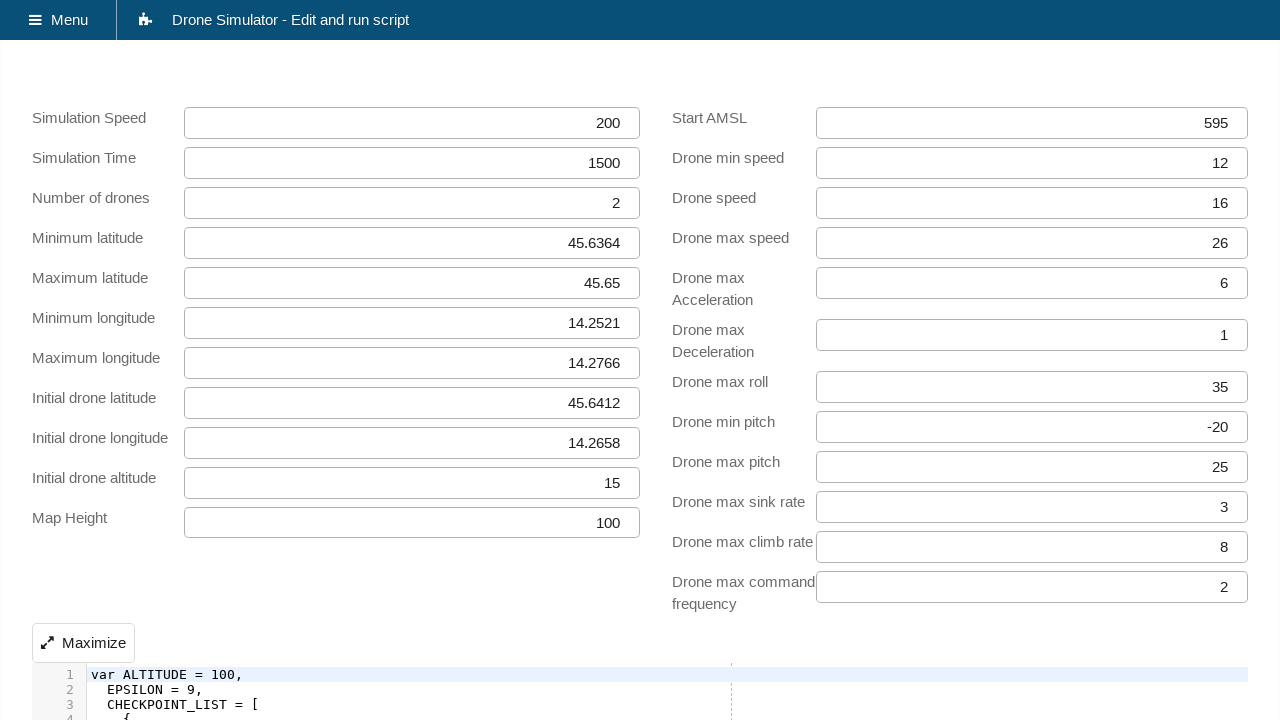

Cleared input field: simulation_speed on #simulation_speed
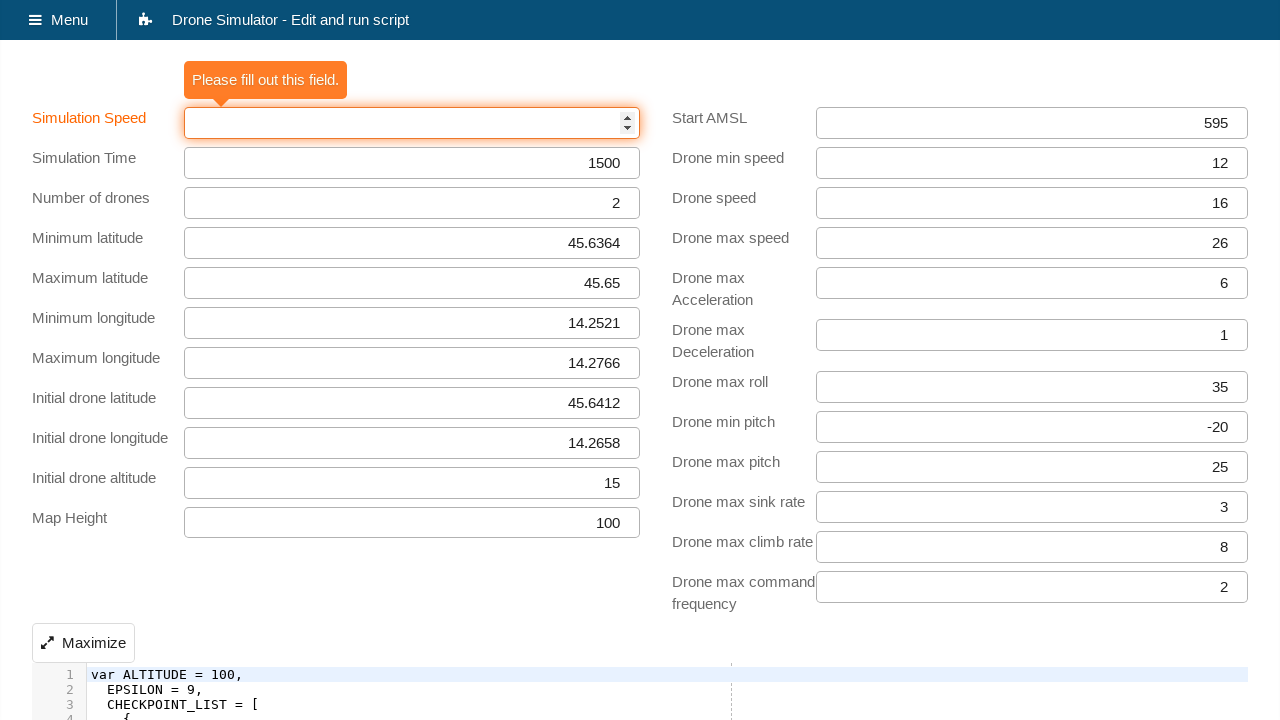

Filled simulation_speed with value 300 on #simulation_speed
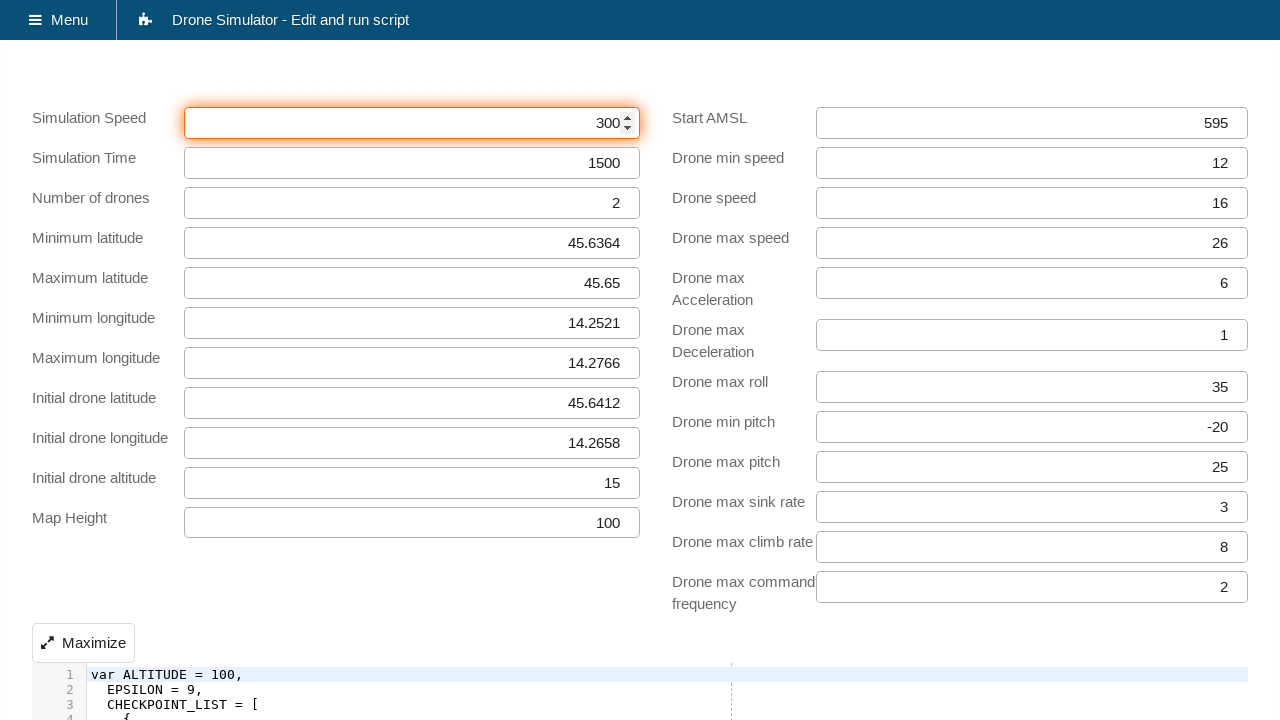

Cleared input field: simulation_time on #simulation_time
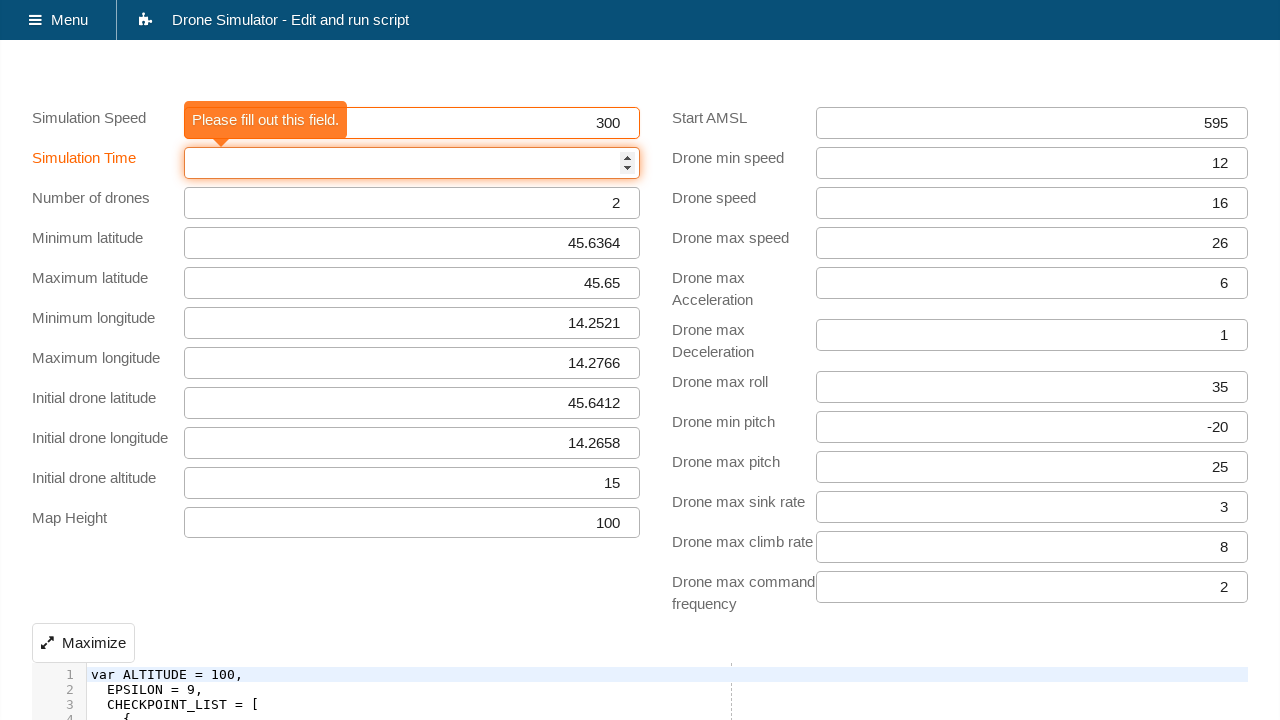

Filled simulation_time with value 1000 on #simulation_time
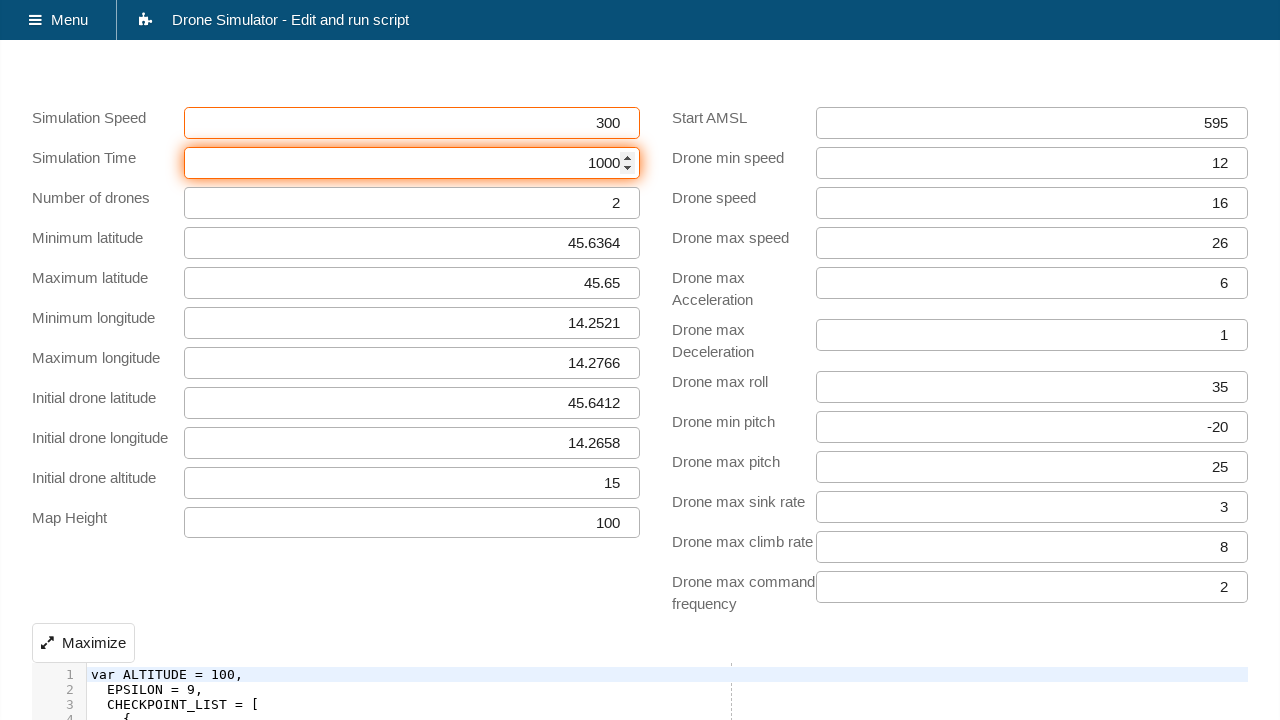

Cleared input field: drone_speed on #drone_speed
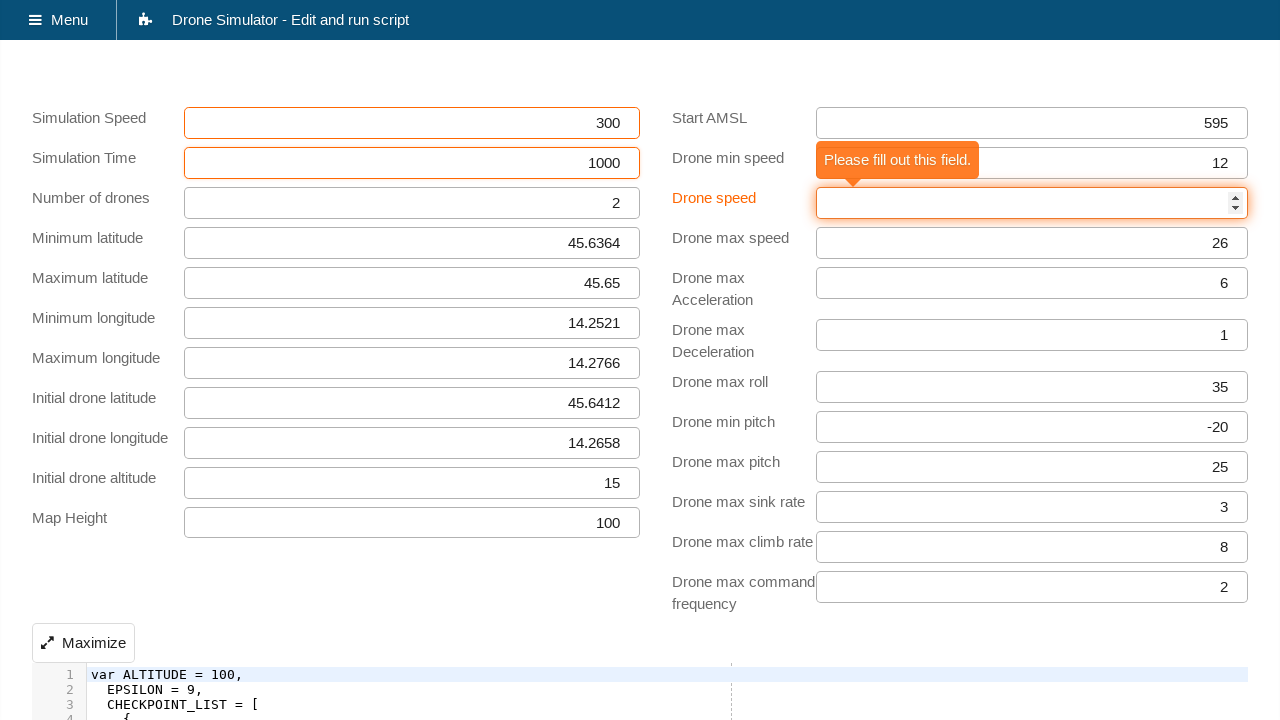

Filled drone_speed with value 16 on #drone_speed
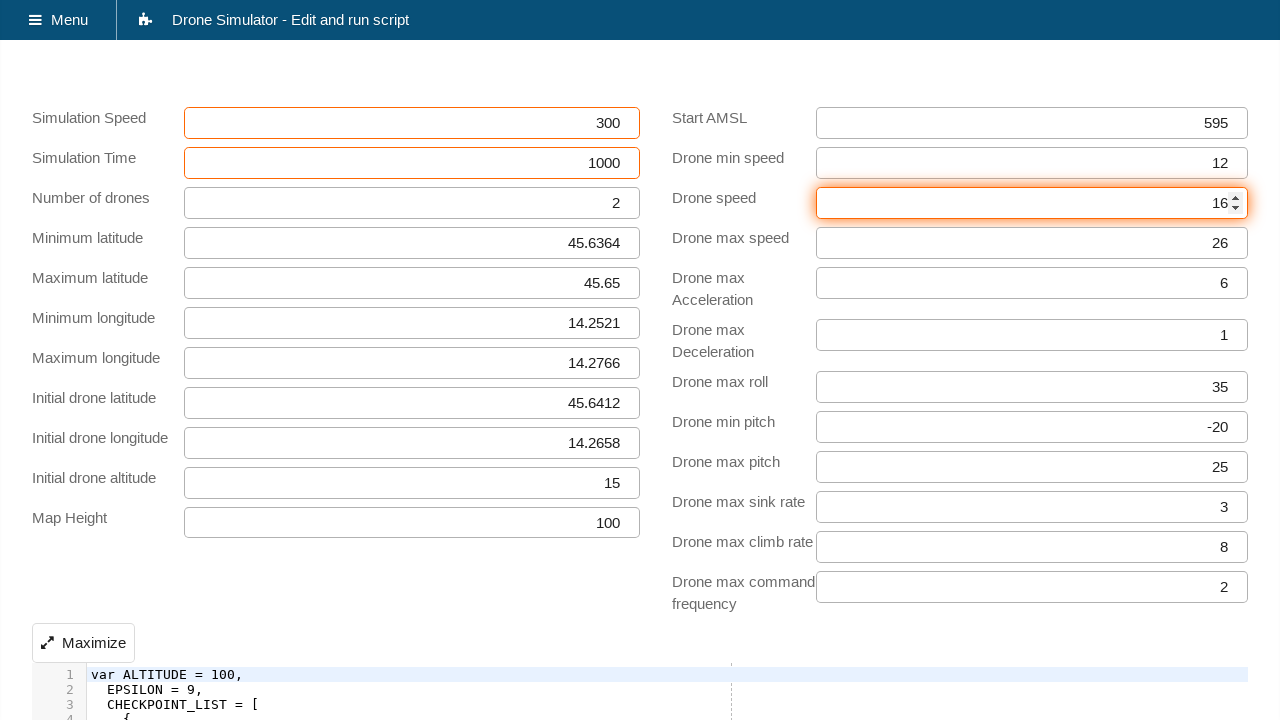

Cleared input field: number_of_drones on #number_of_drones
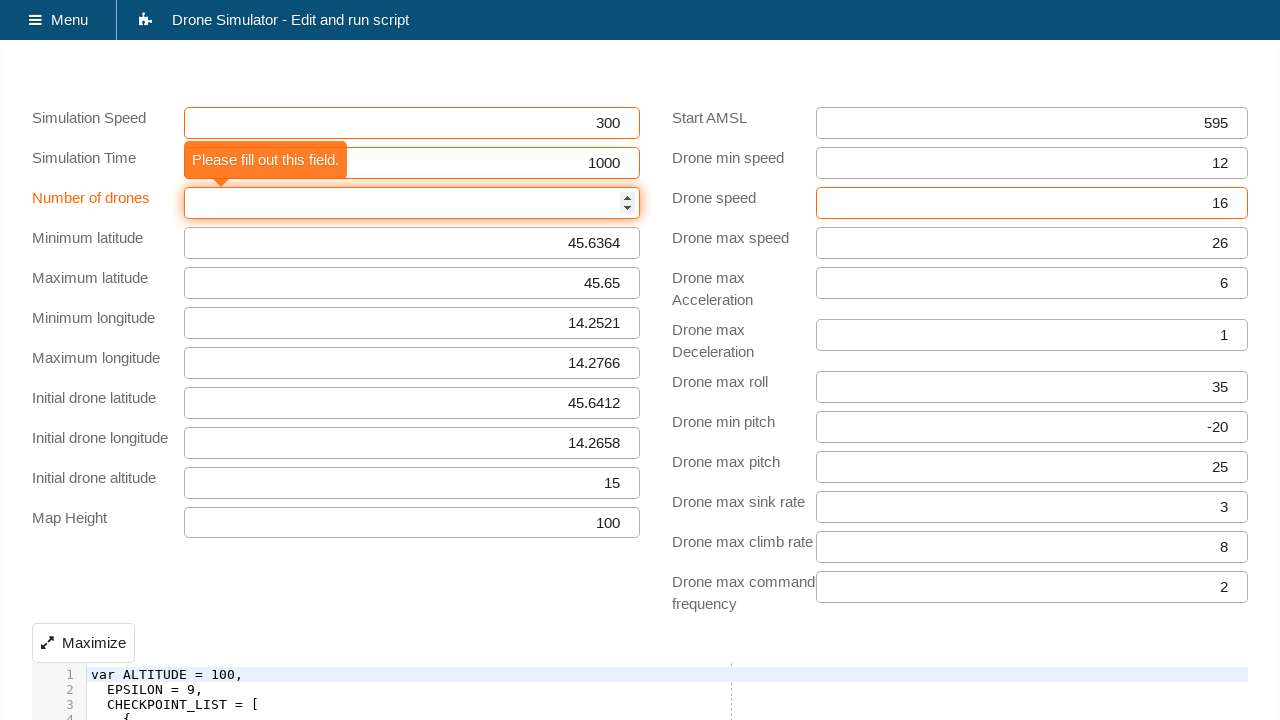

Filled number_of_drones with value 1 on #number_of_drones
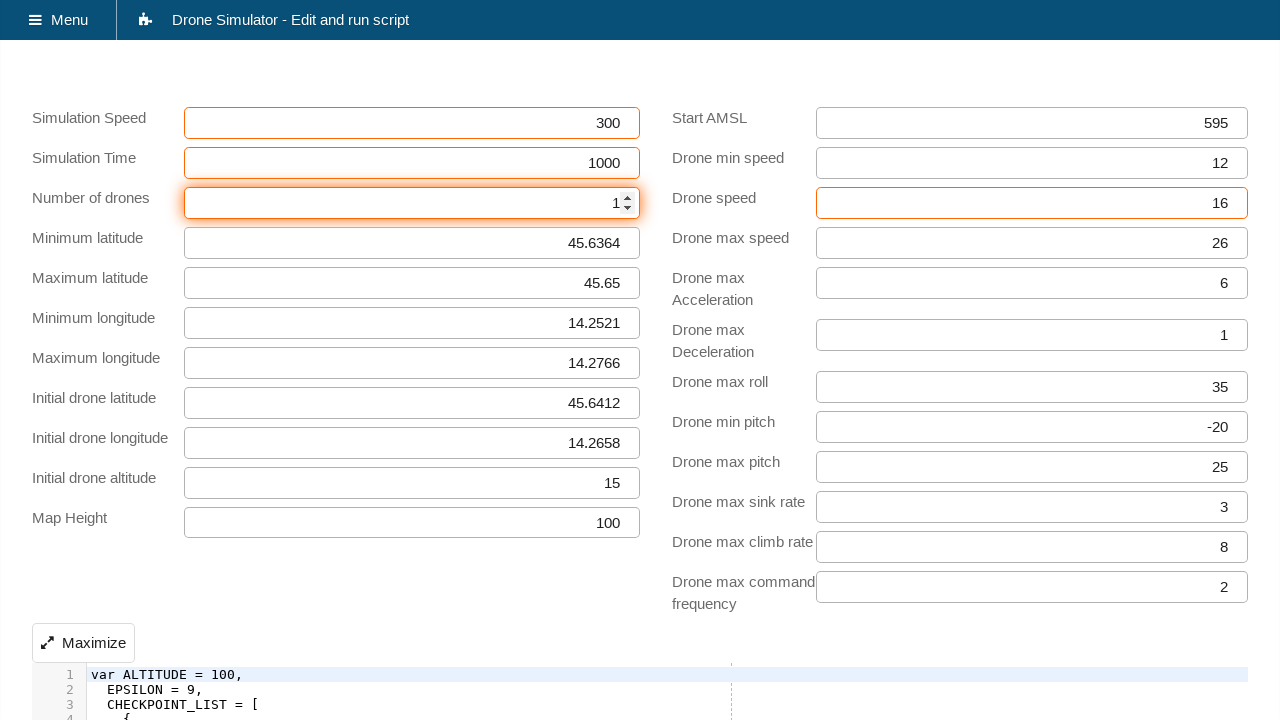

Clicked run simulation button at (91, 641) on input[type="submit"][name="action_run"]
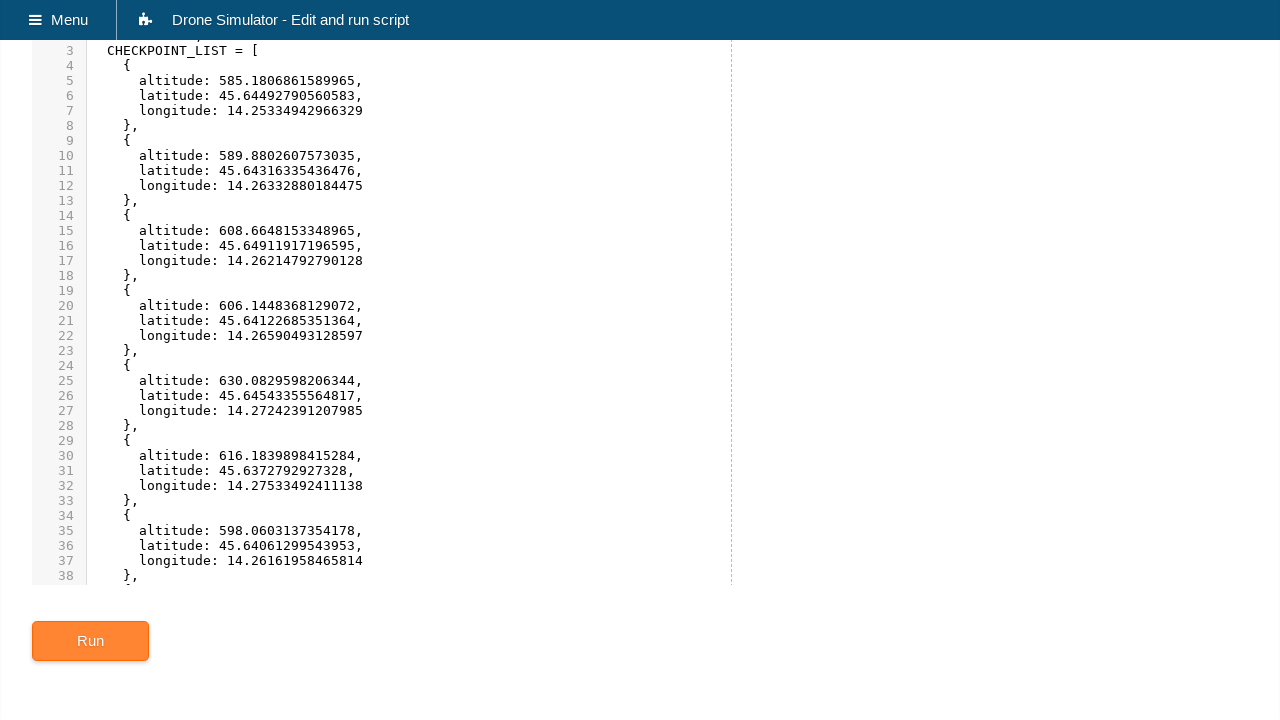

Simulation started - loading indicator appeared
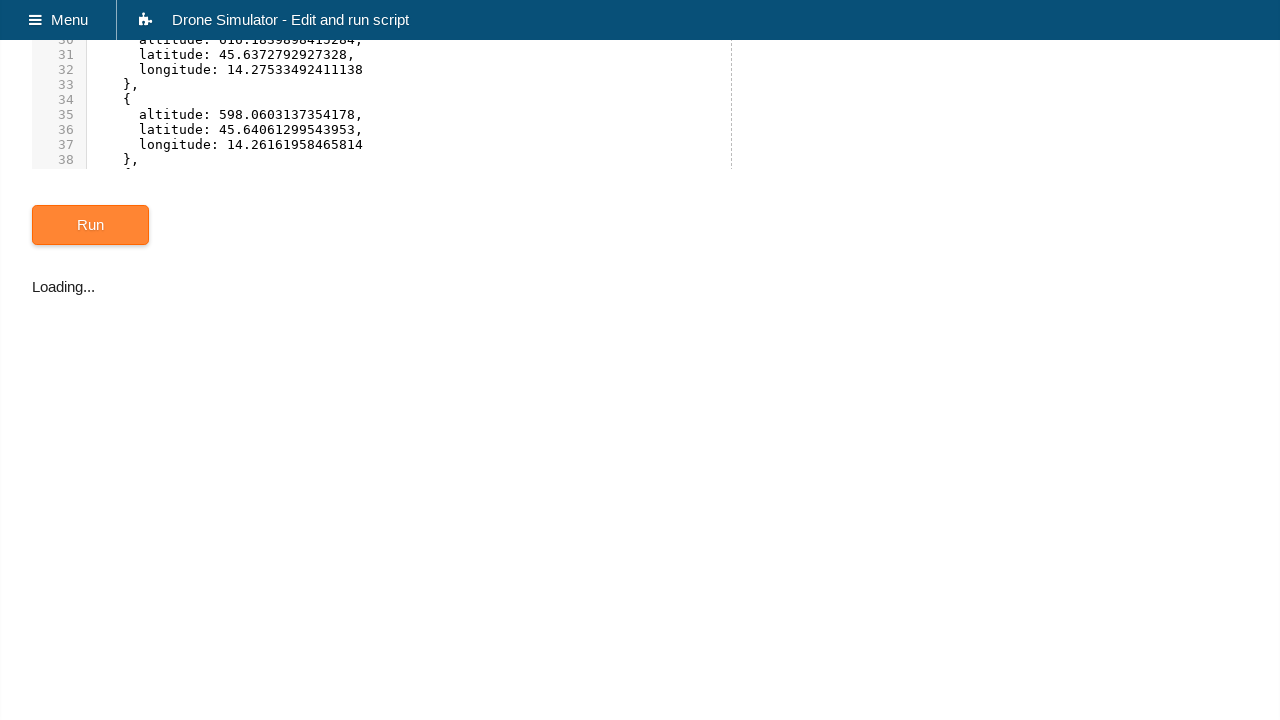

Simulation completed - results log appeared
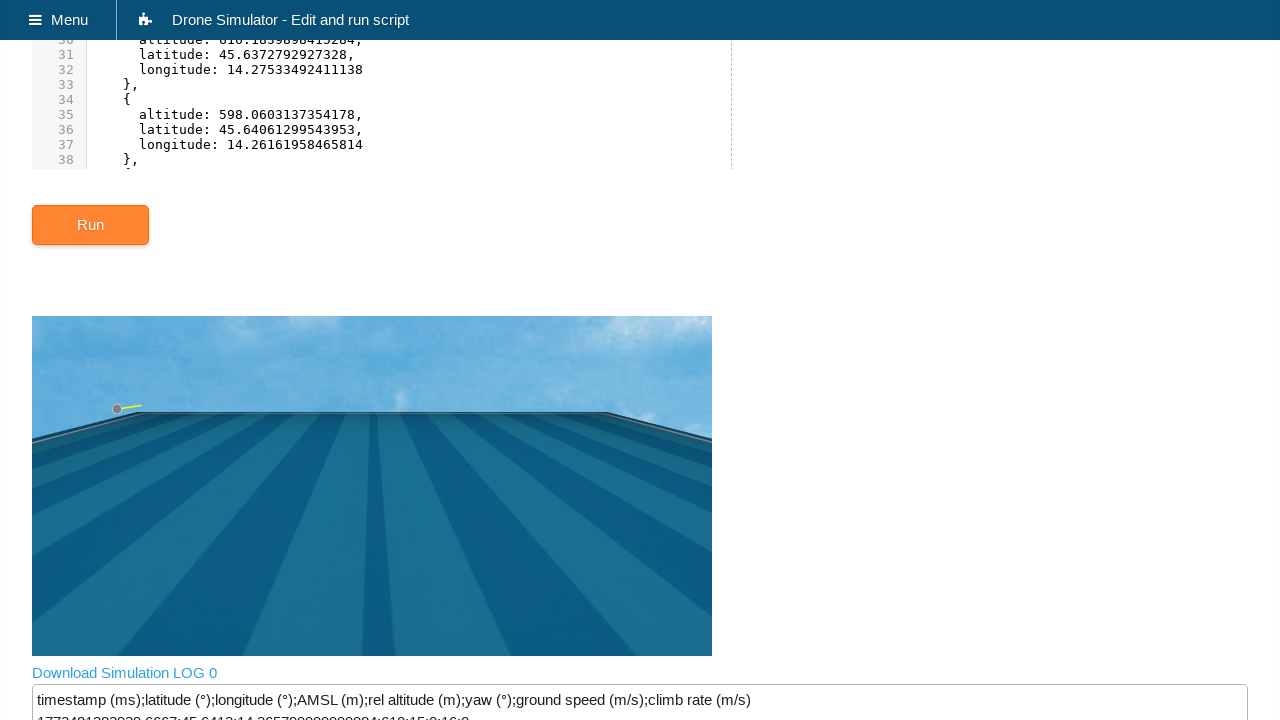

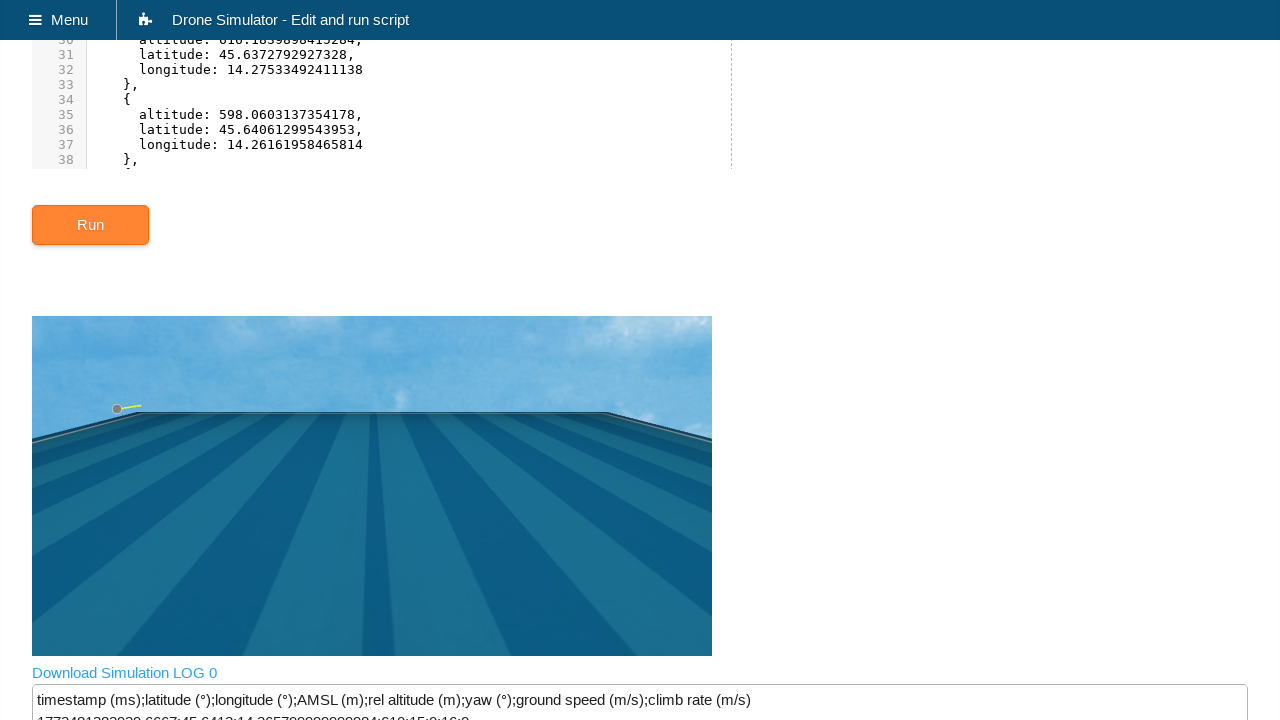